Tests checkbox selection functionality by clicking a senior citizen discount checkbox and verifying its state changes

Starting URL: https://rahulshettyacademy.com/dropdownsPractise/

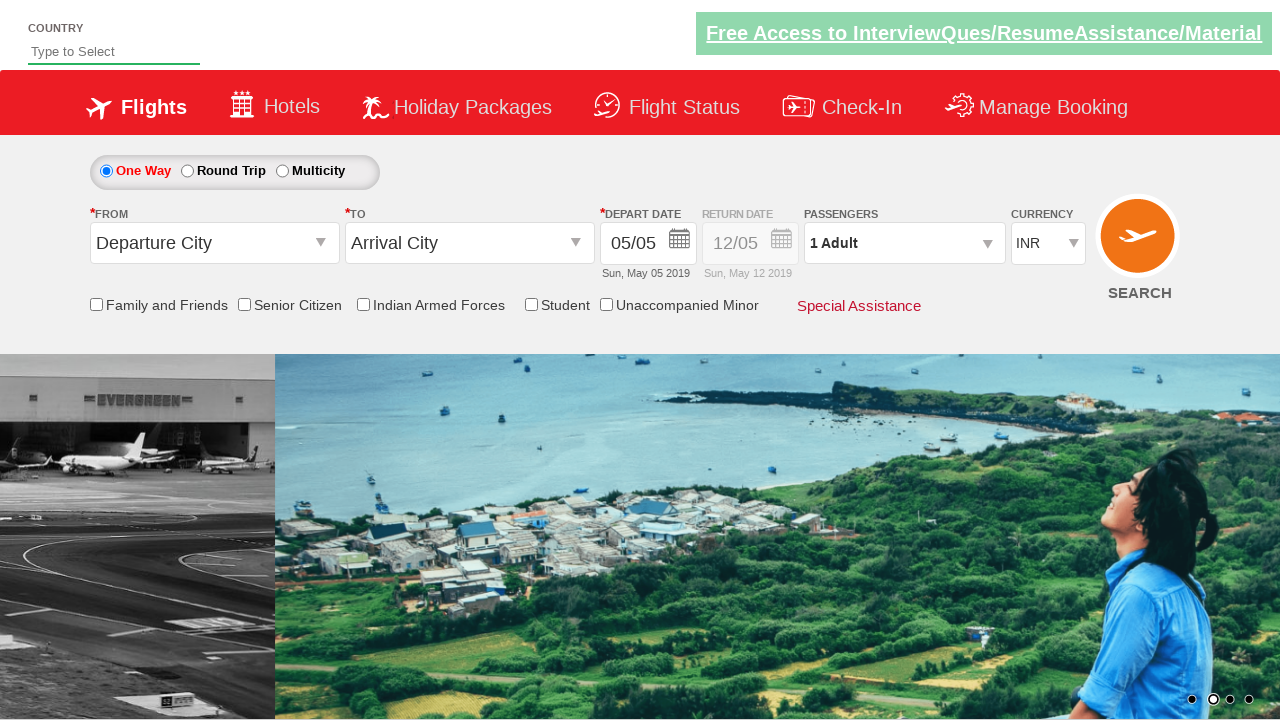

Located senior citizen discount checkbox element
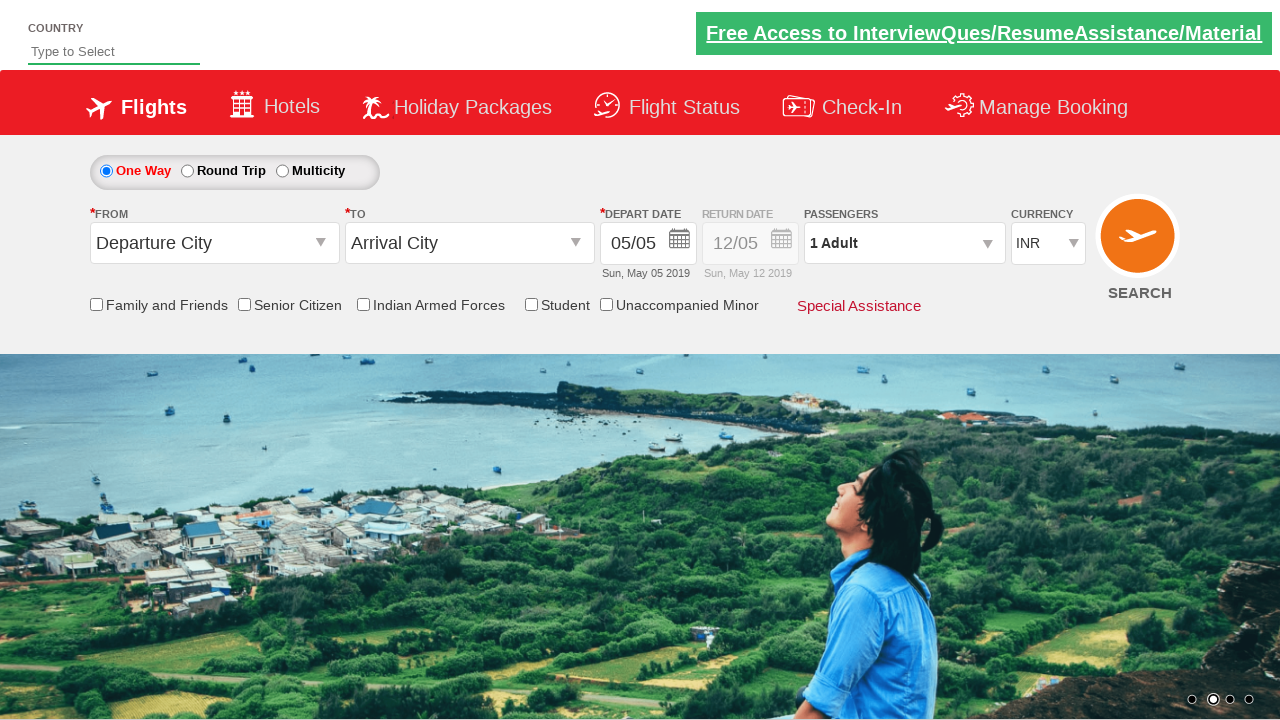

Verified checkbox is initially unselected
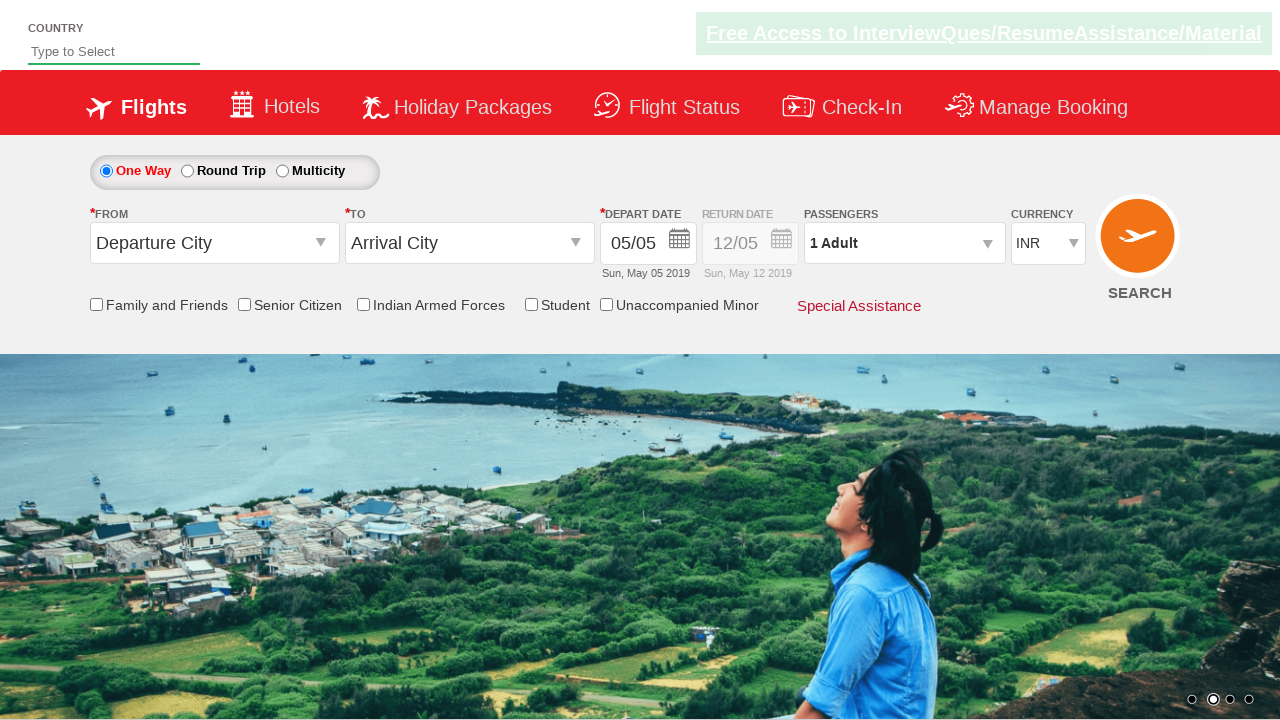

Clicked senior citizen discount checkbox at (244, 304) on input[id*='SeniorCitizenDiscount']
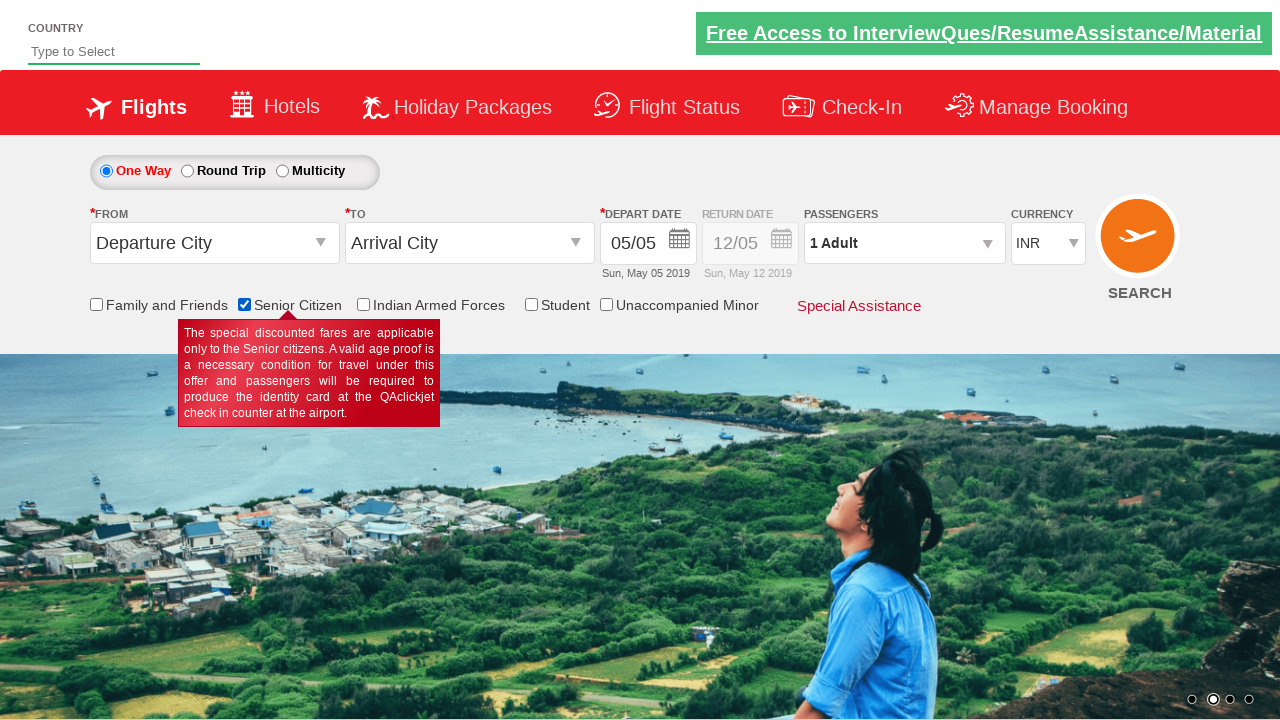

Verified checkbox is now selected after clicking
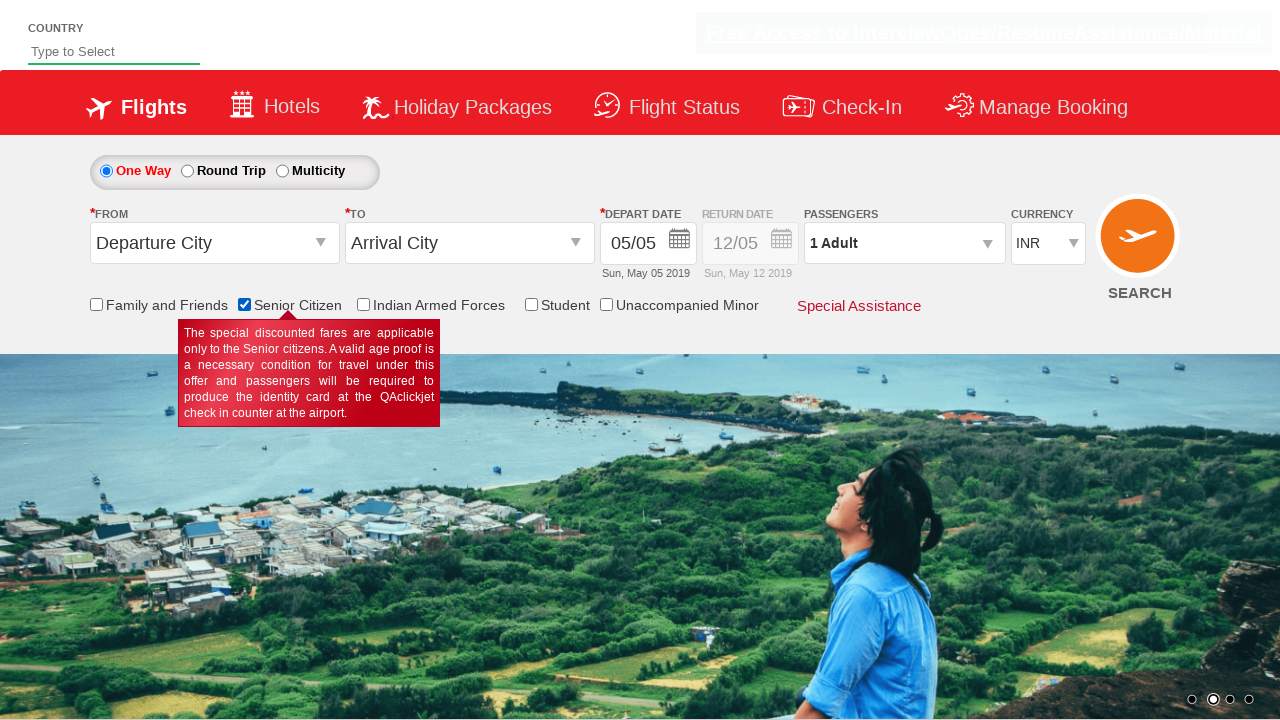

Counted total number of checkboxes: 6
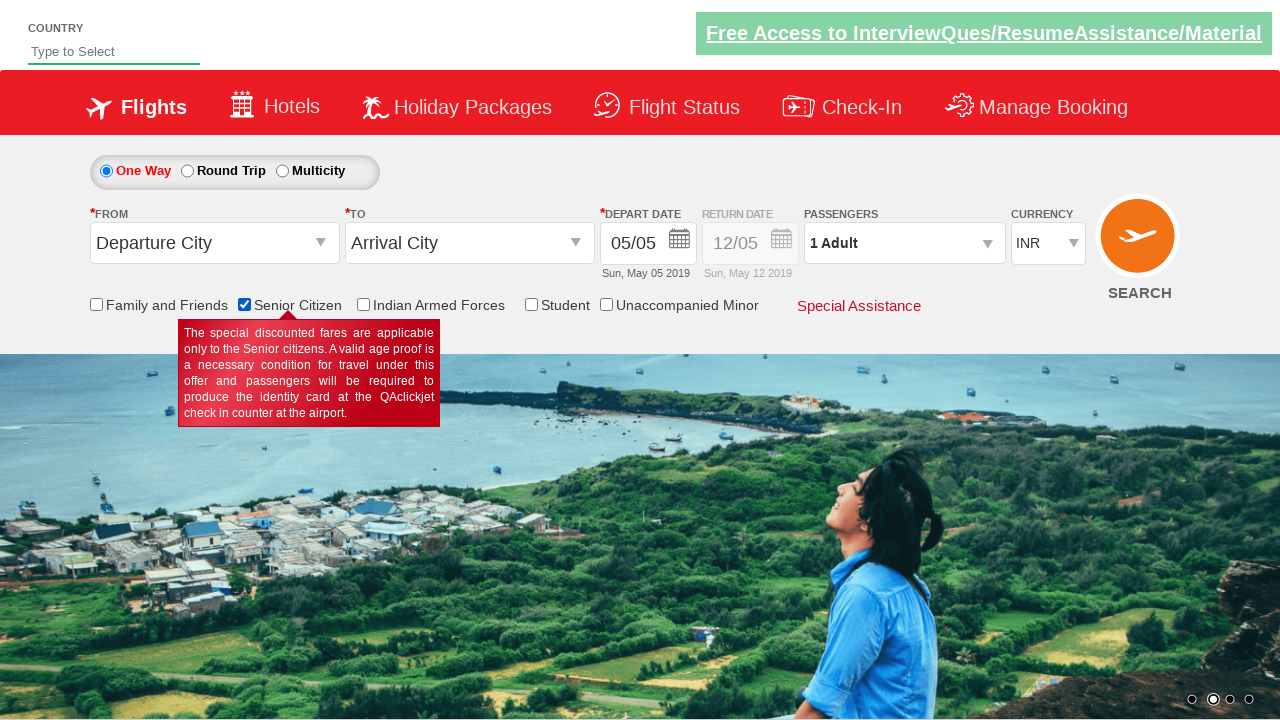

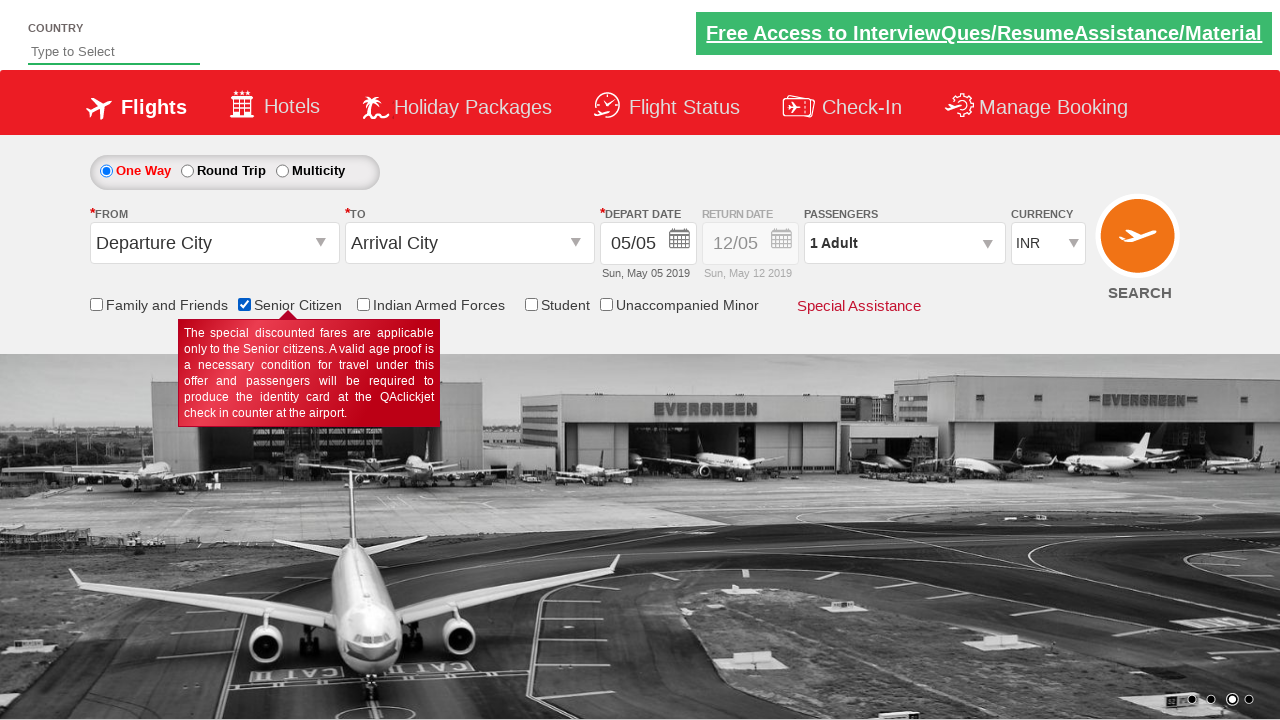